Tests web table interaction by selecting checkboxes for specific users (Kevin.Mathews and Joe.Root) in a practice table, demonstrating dynamic XPath-based element selection.

Starting URL: https://selectorshub.com/xpath-practice-page/

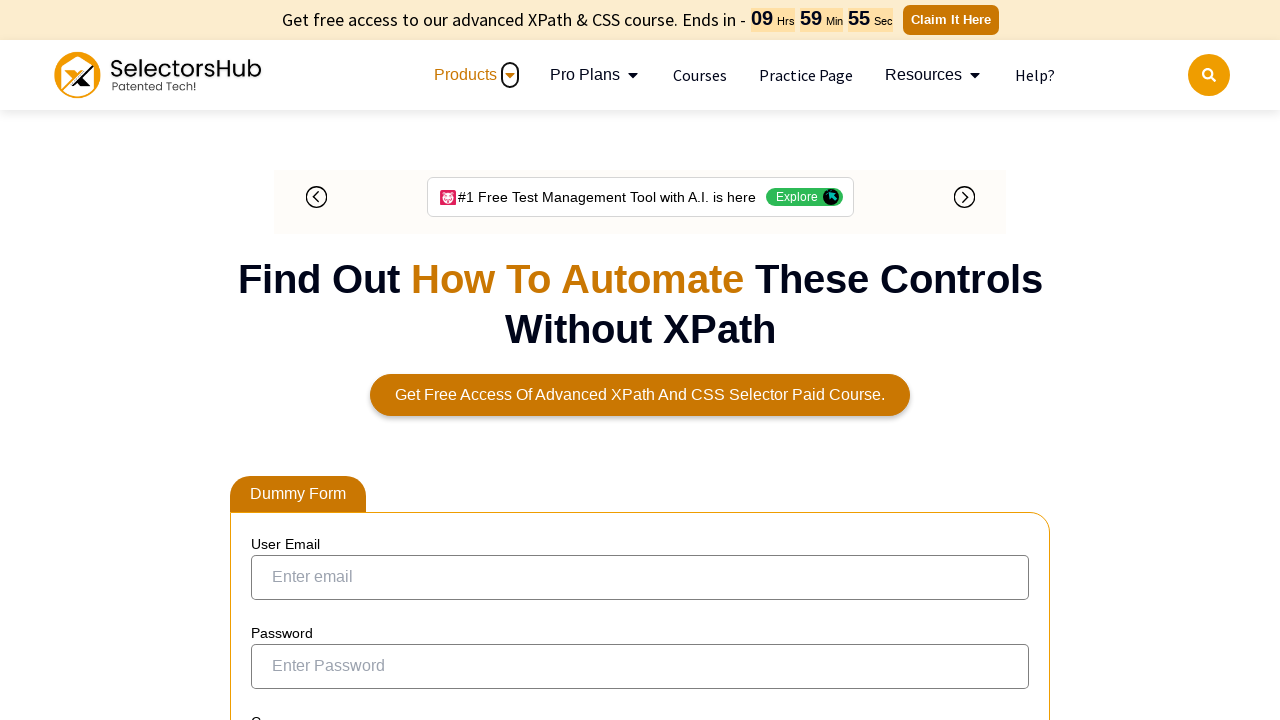

Waited for practice table to load with Kevin.Mathews element visible
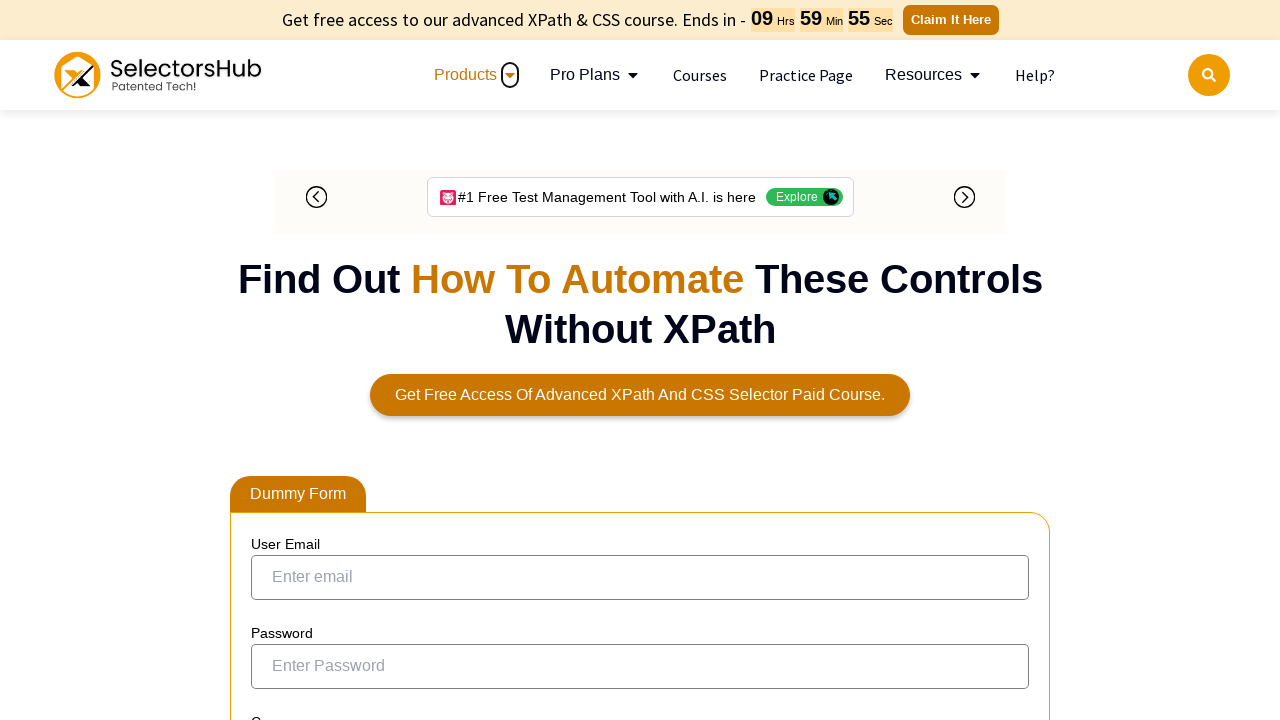

Selected checkbox for Kevin.Mathews user at (274, 360) on xpath=//a[text()='Kevin.Mathews']/parent::td/preceding-sibling::td/input[@type='
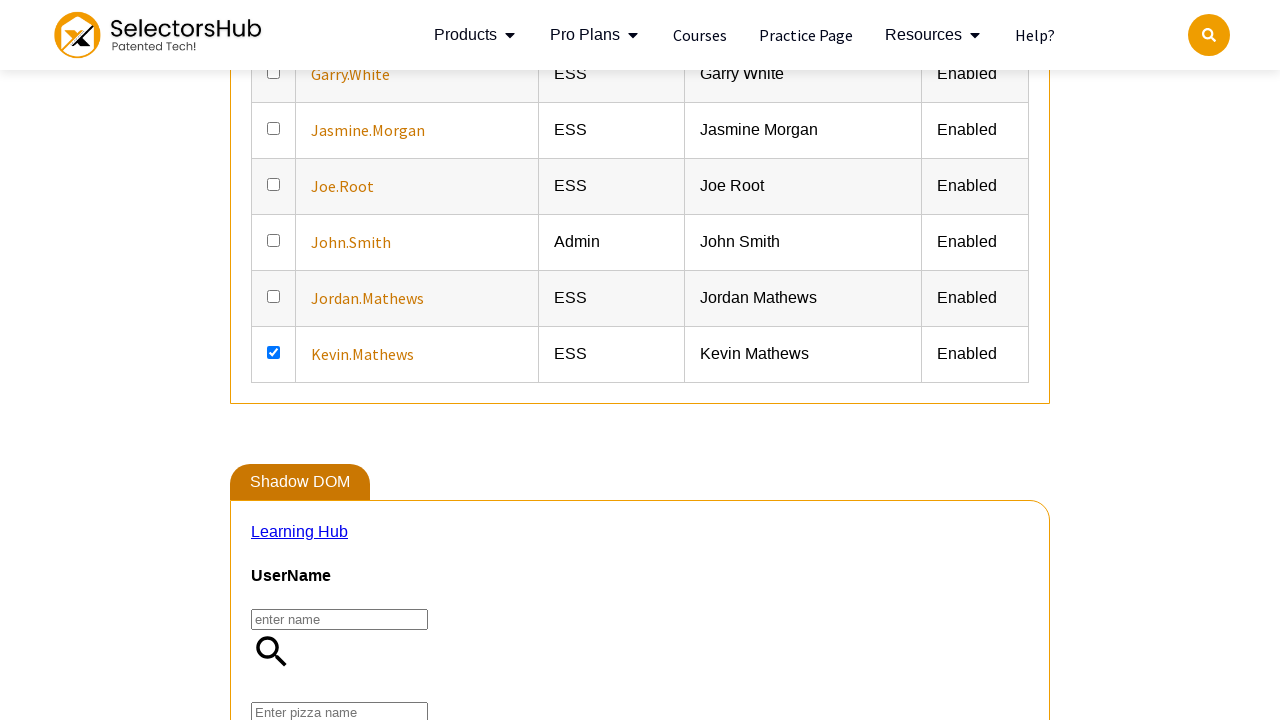

Selected checkbox for Joe.Root user at (274, 184) on xpath=//a[text()='Joe.Root']/parent::td/preceding-sibling::td/input[@type='check
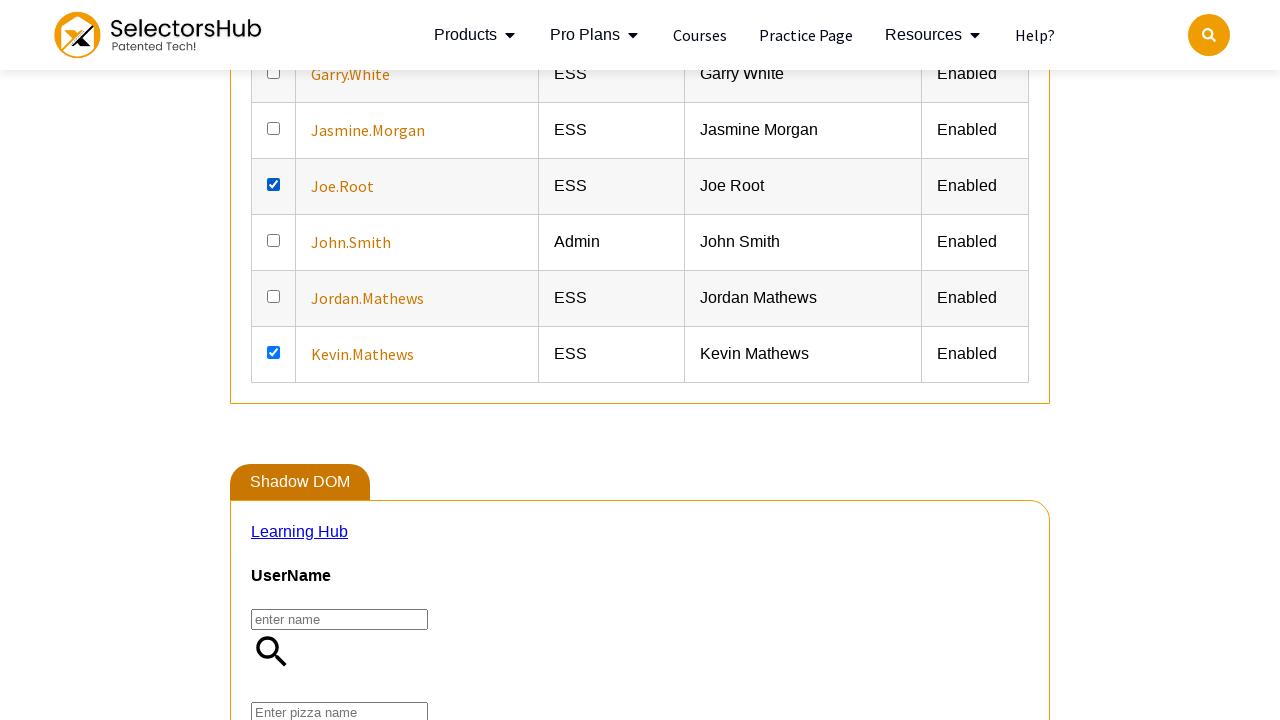

Verified user info cells are visible for Kevin.Mathews
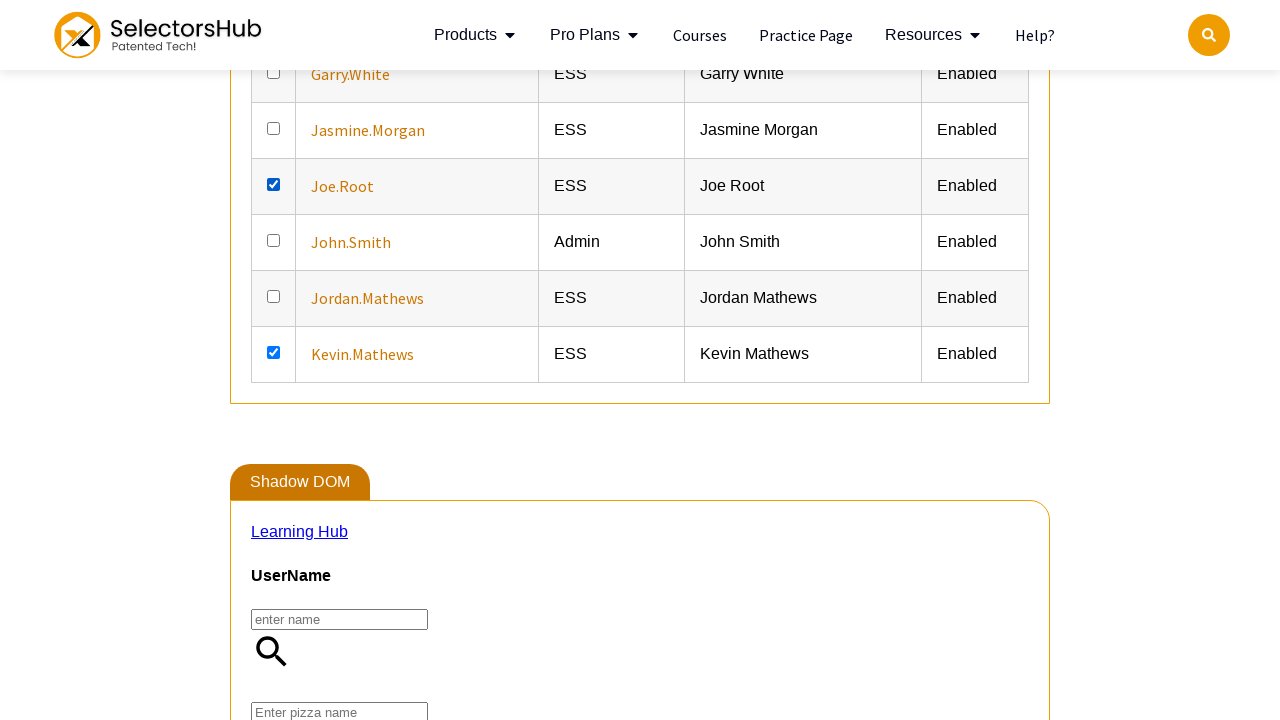

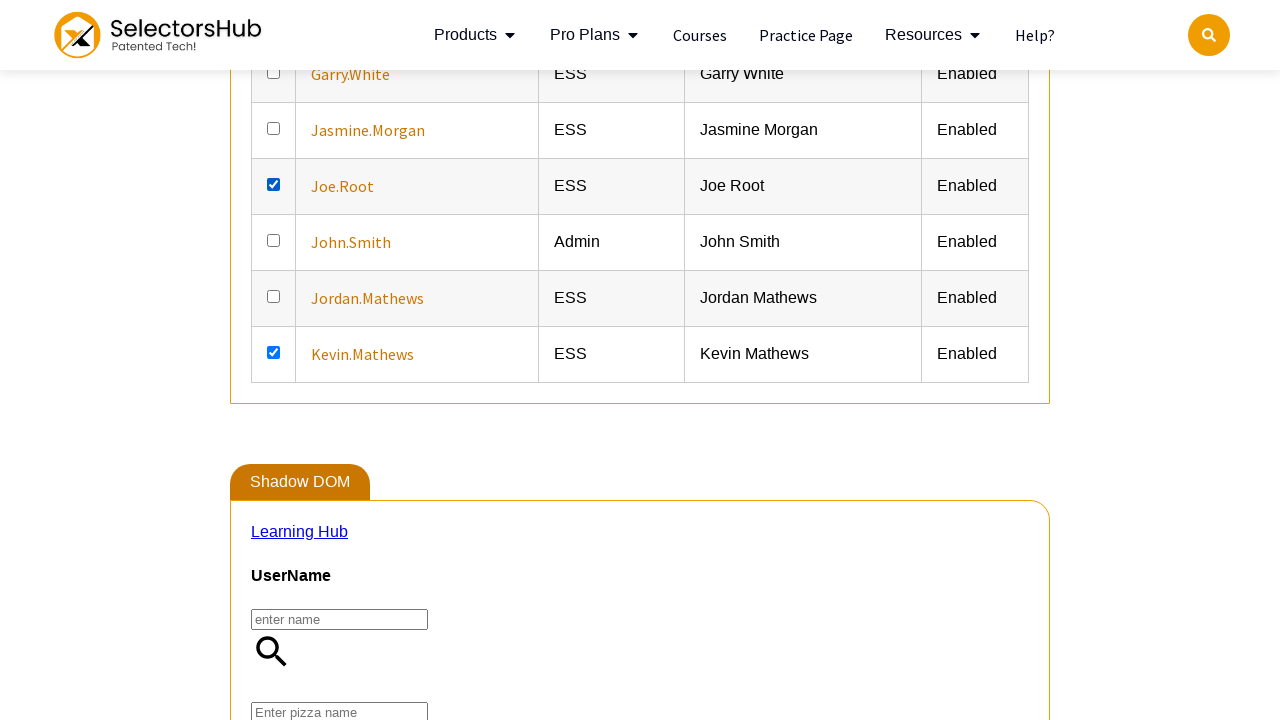